Tests navigation to A/B Test page and verifies the page title text

Starting URL: https://the-internet.herokuapp.com/

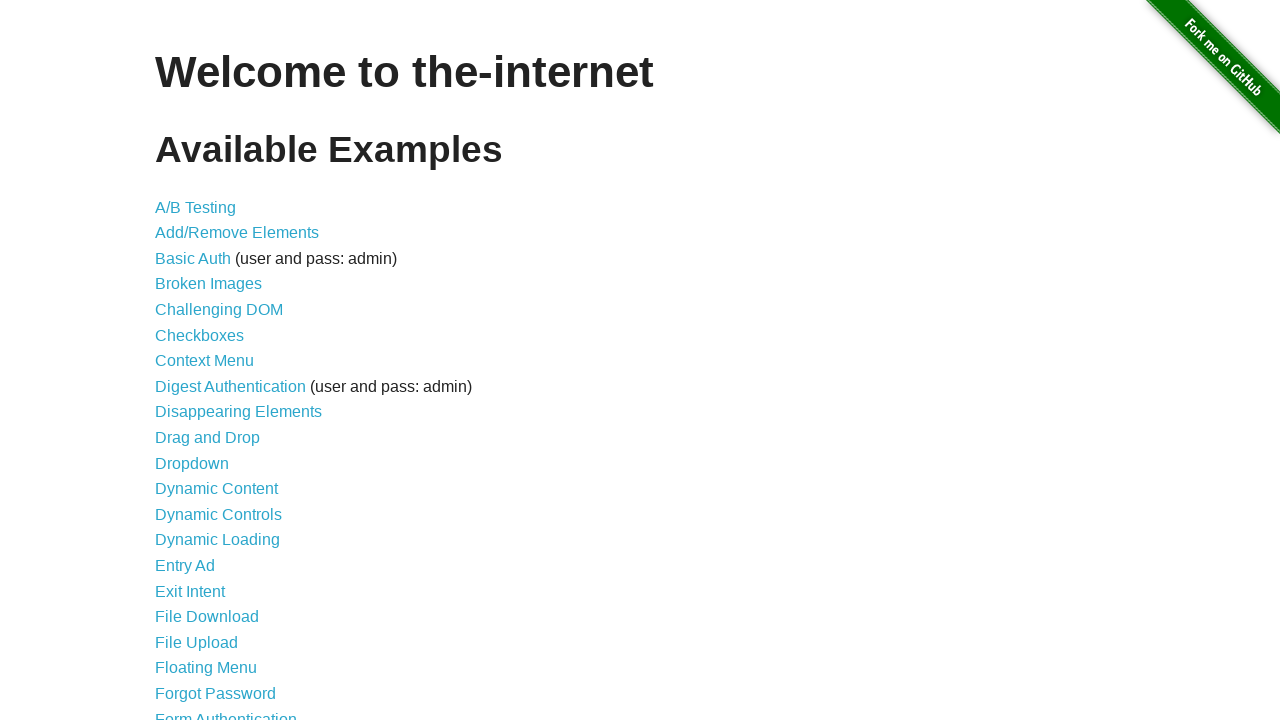

Clicked on A/B Testing link at (196, 207) on a[href='/abtest']
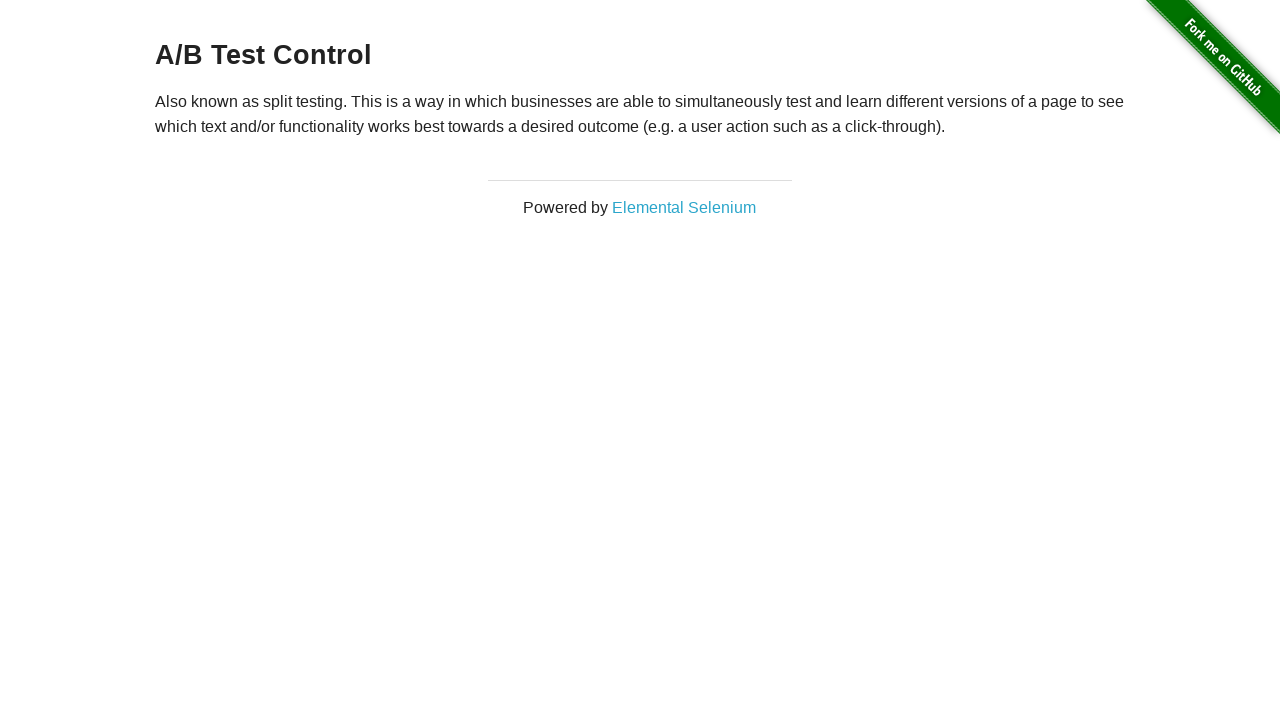

A/B Test page loaded and h3 element is visible
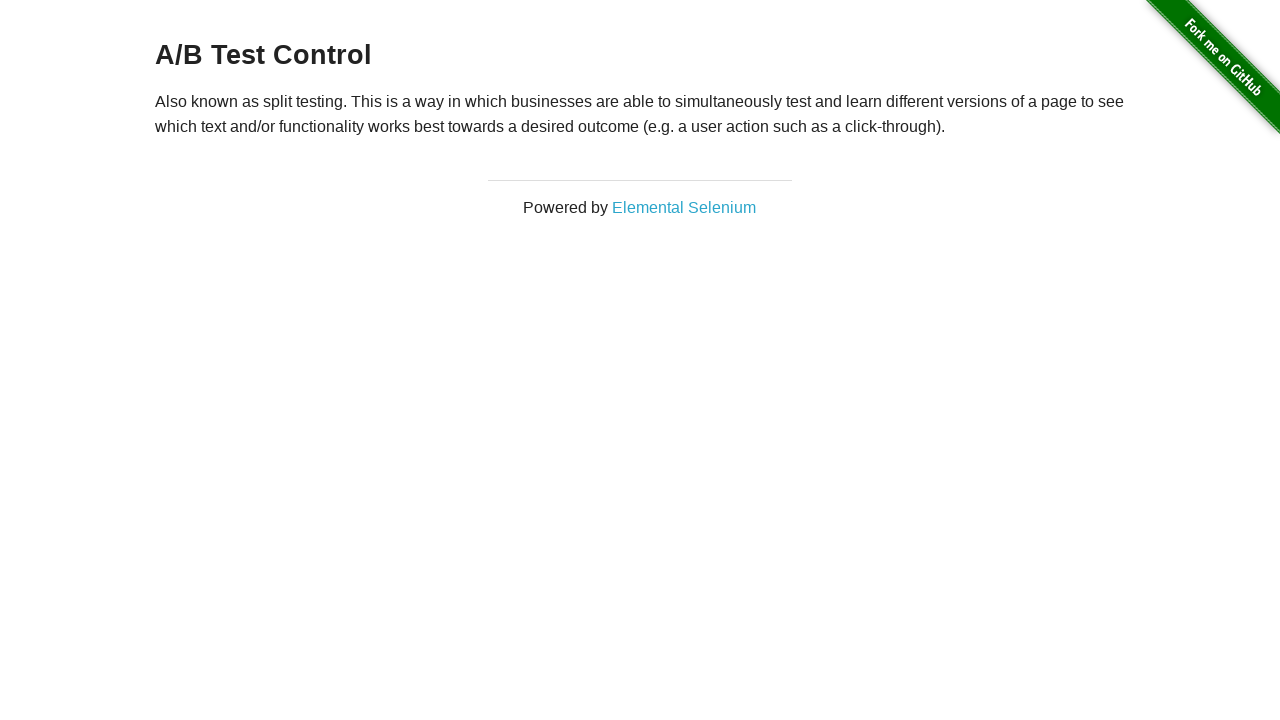

Retrieved A/B Test page title text
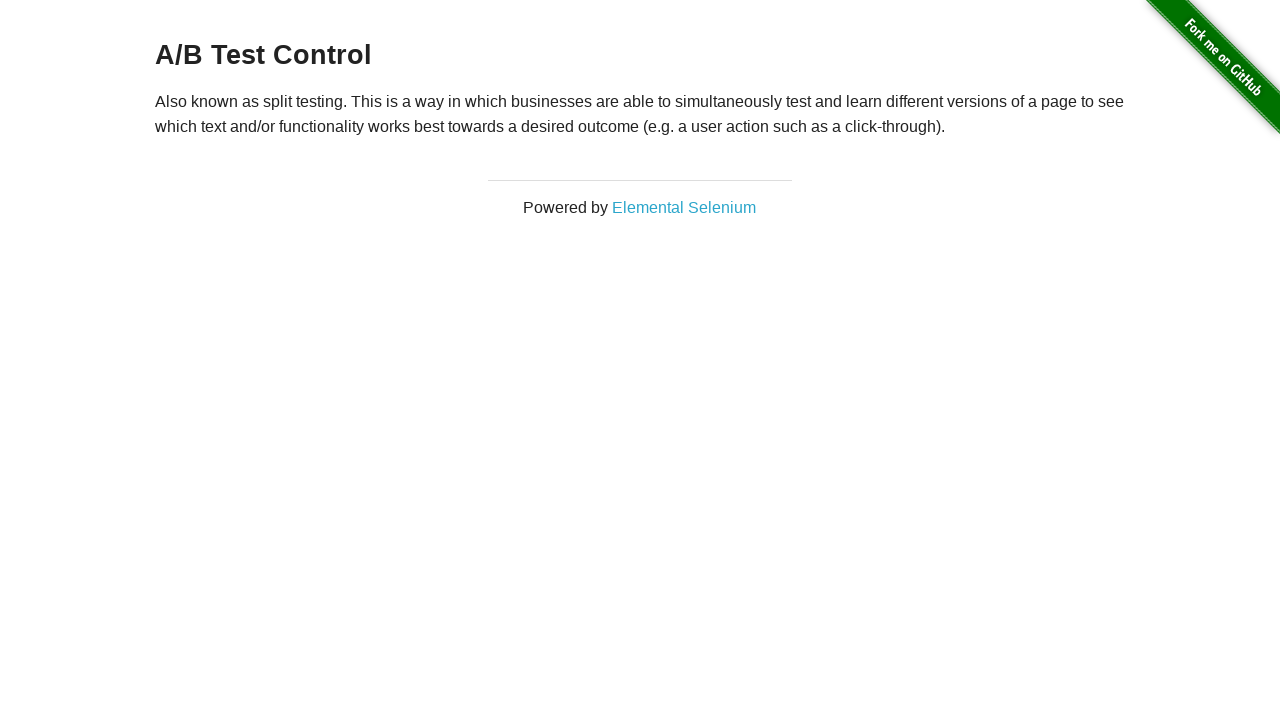

Verified page title is either 'A/B Test Control' or 'A/B Test Variation 1'
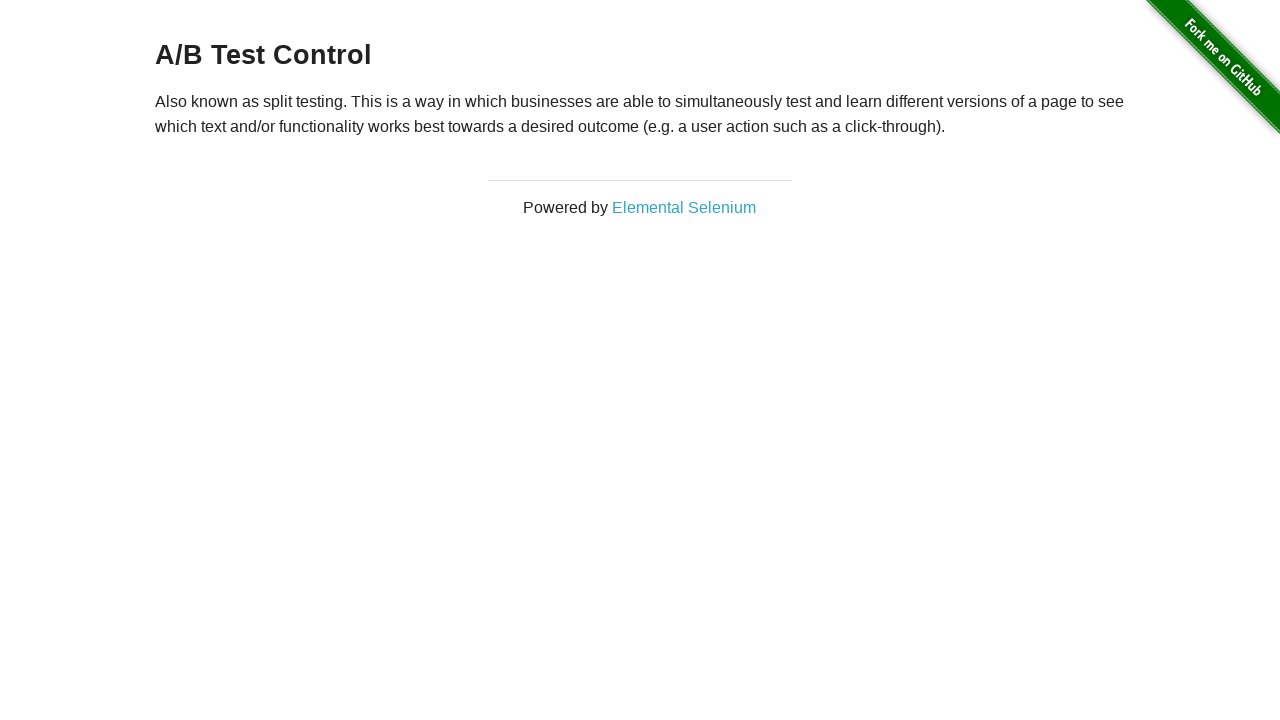

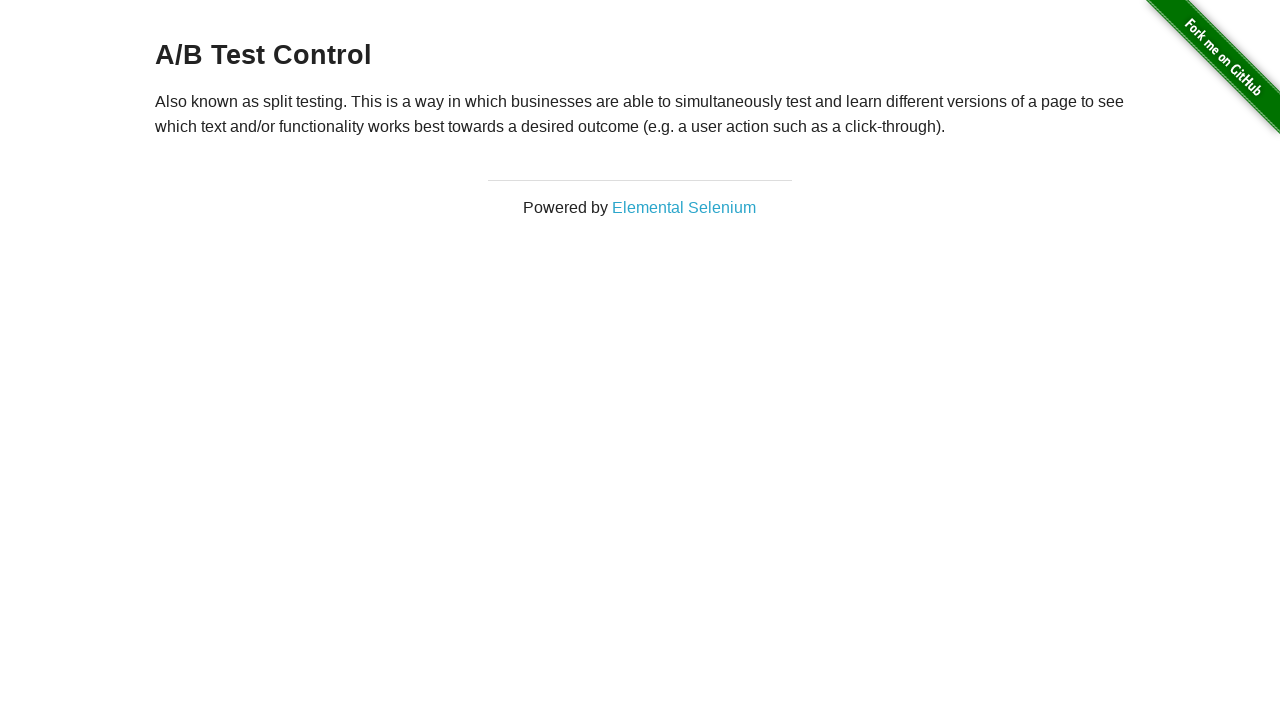